Tests explicit wait functionality by waiting for elements to be visible, clicking on a name input field, and filling a Wikipedia search input with text on a test automation practice site.

Starting URL: https://testautomationpractice.blogspot.com/

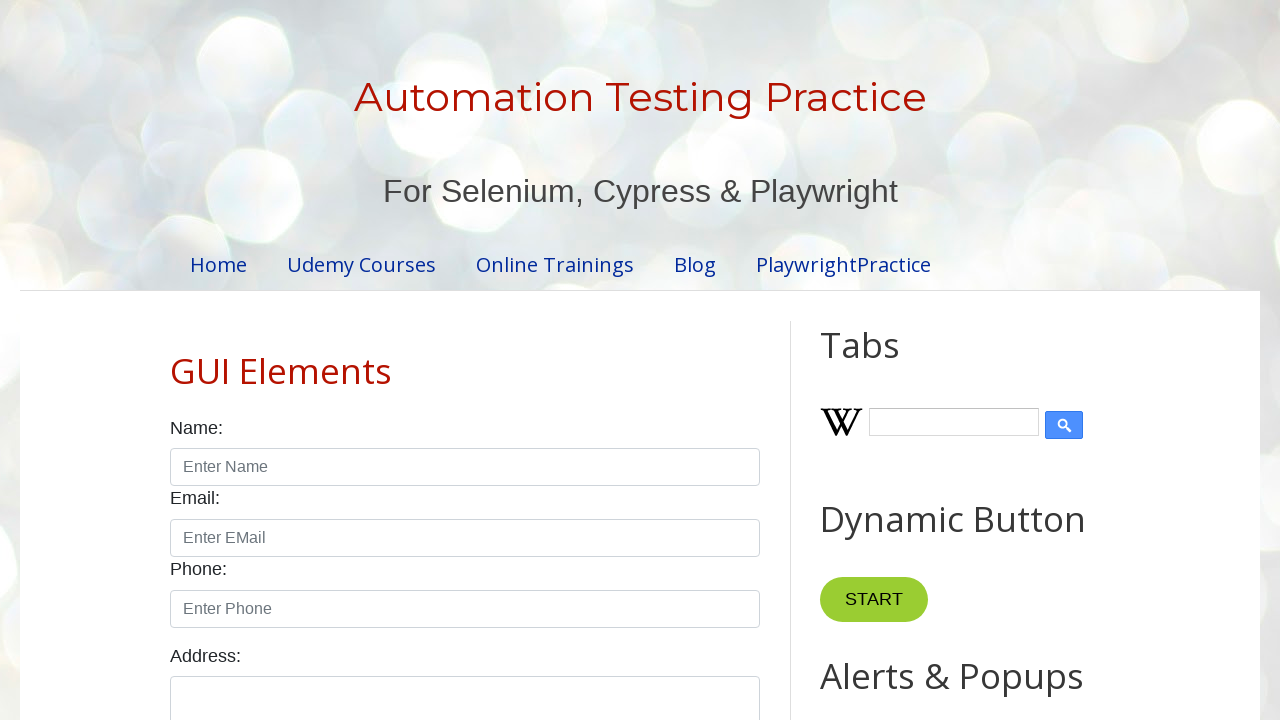

Navigated to test automation practice site
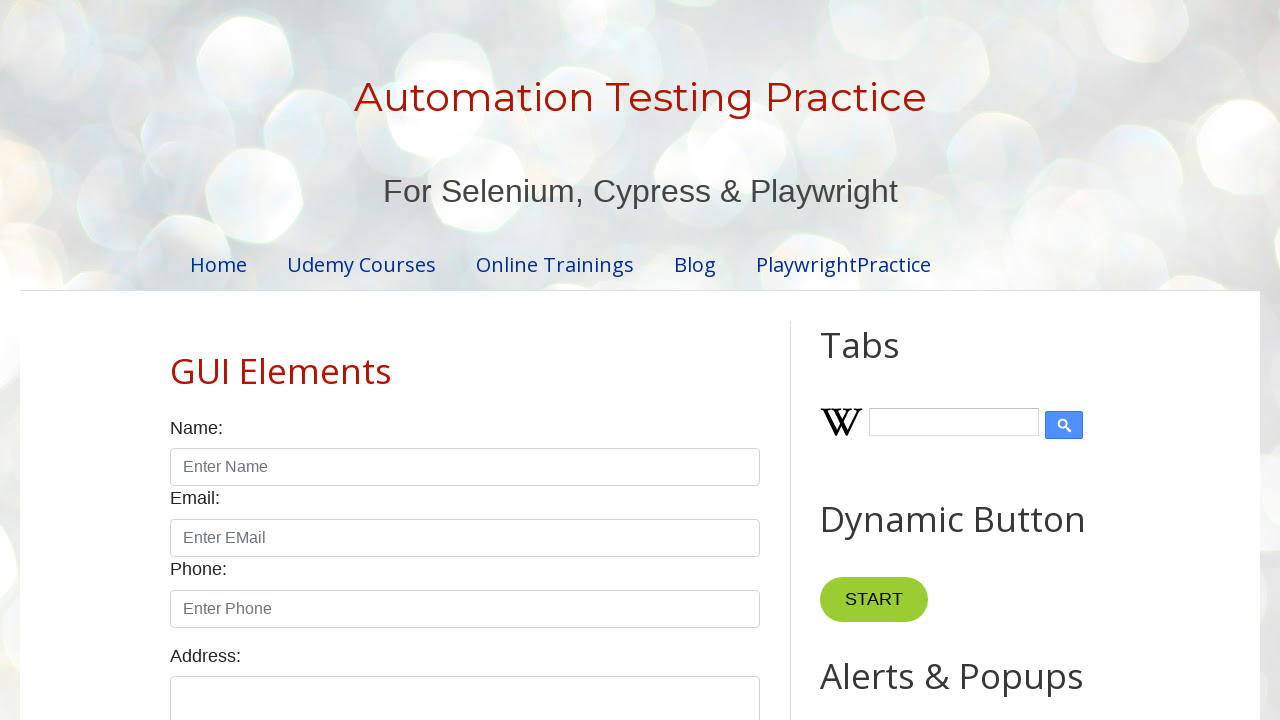

Waited for name input field to become visible
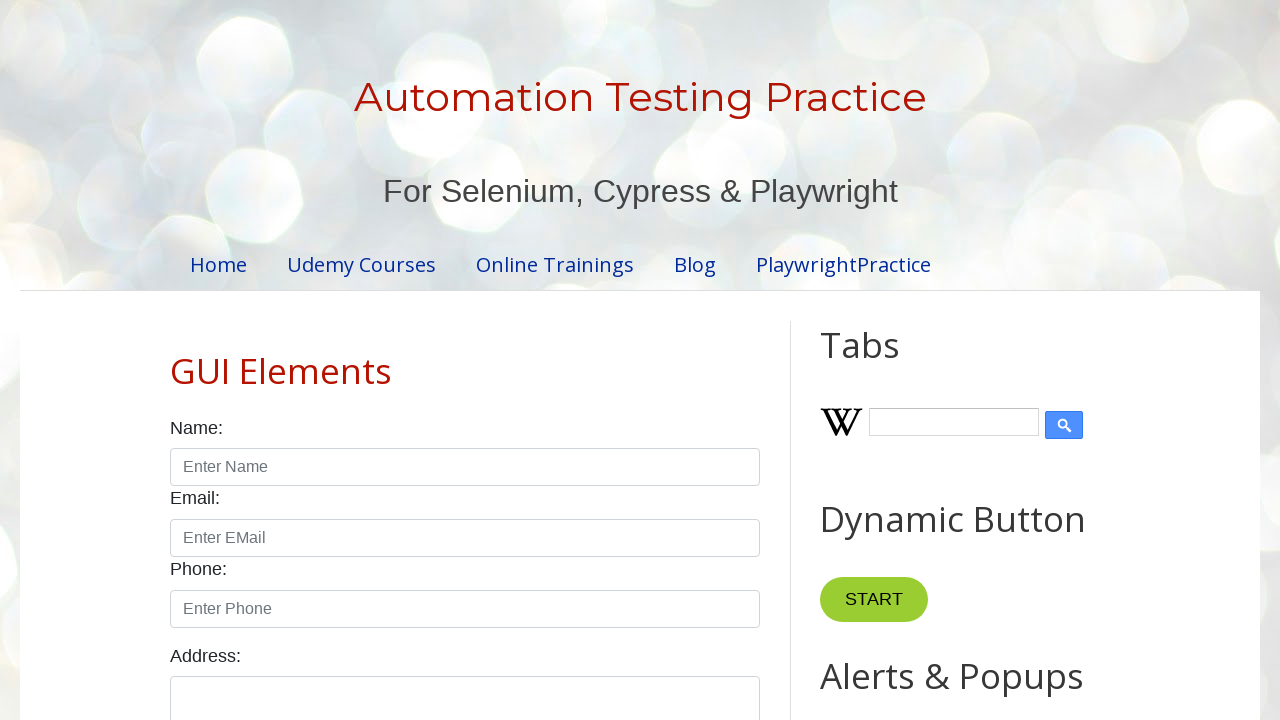

Clicked on the name input field at (465, 467) on #name
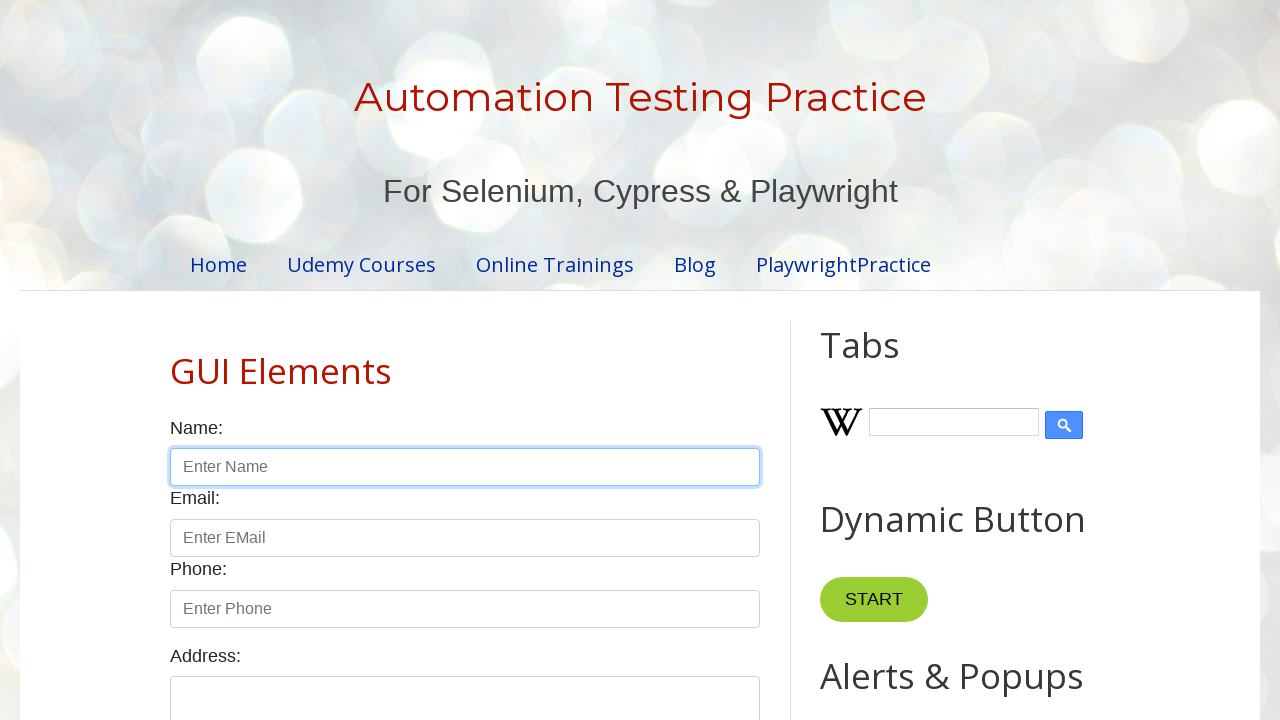

Verified name input field is enabled
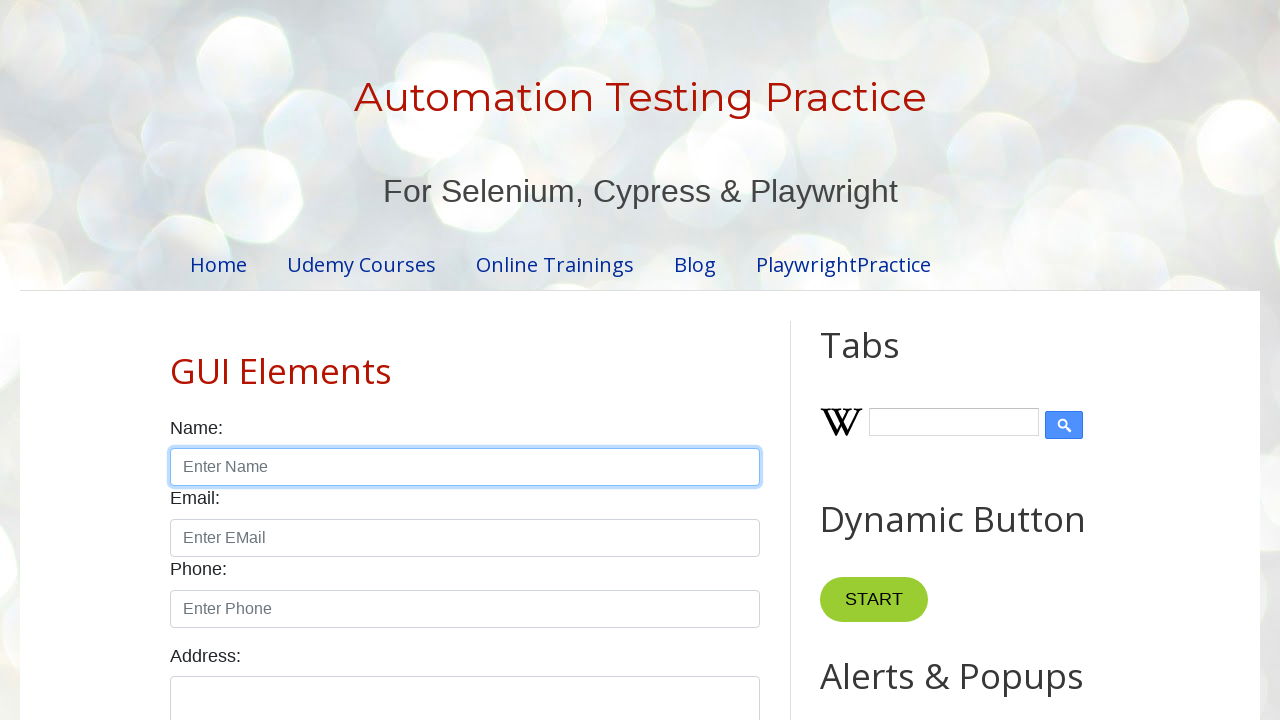

Waited for Wikipedia search input to become visible
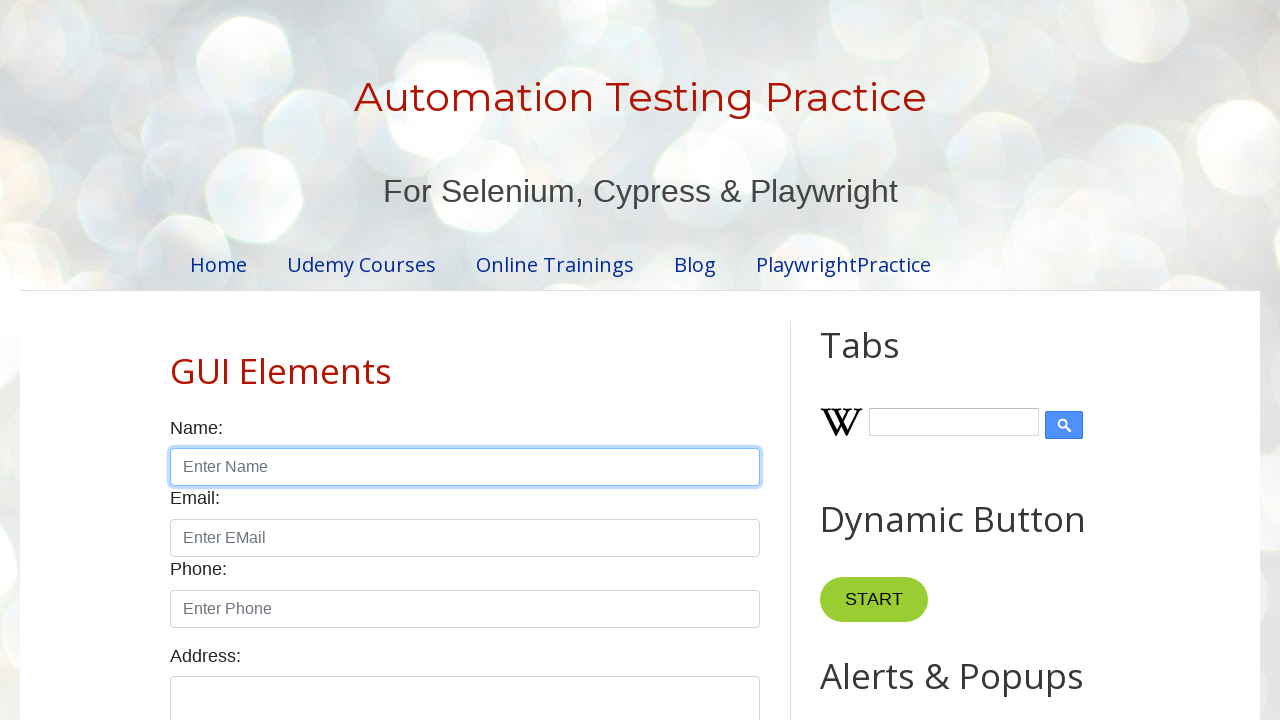

Filled Wikipedia search input with 'Explicit Wait' on #Wikipedia1_wikipedia-search-input
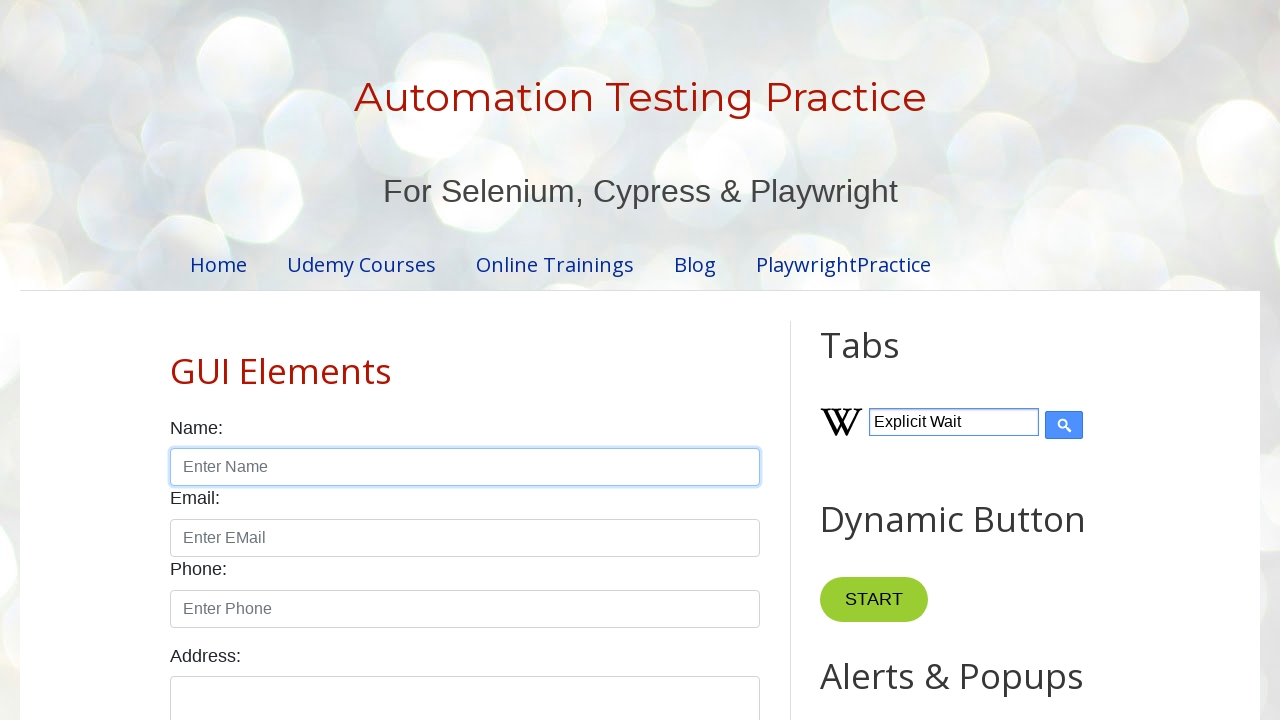

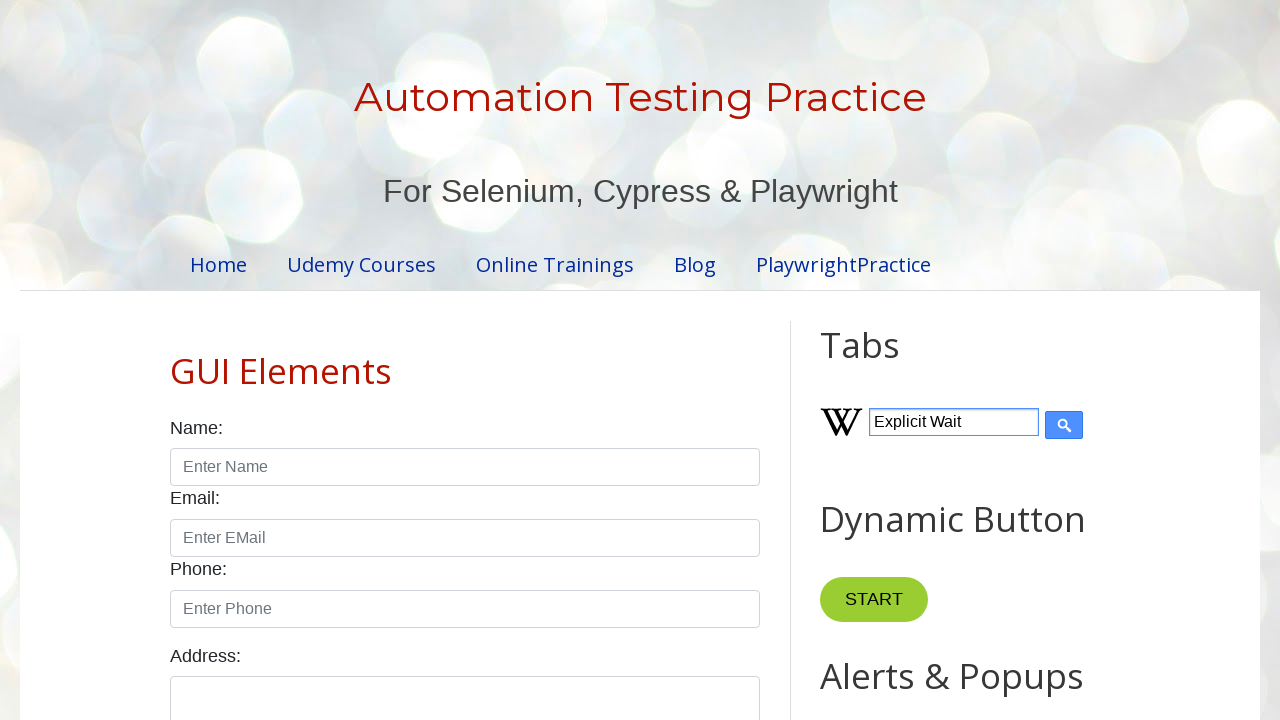